Tests hover functionality by moving the mouse over an avatar image and verifying that the hidden caption/user information becomes visible.

Starting URL: http://the-internet.herokuapp.com/hovers

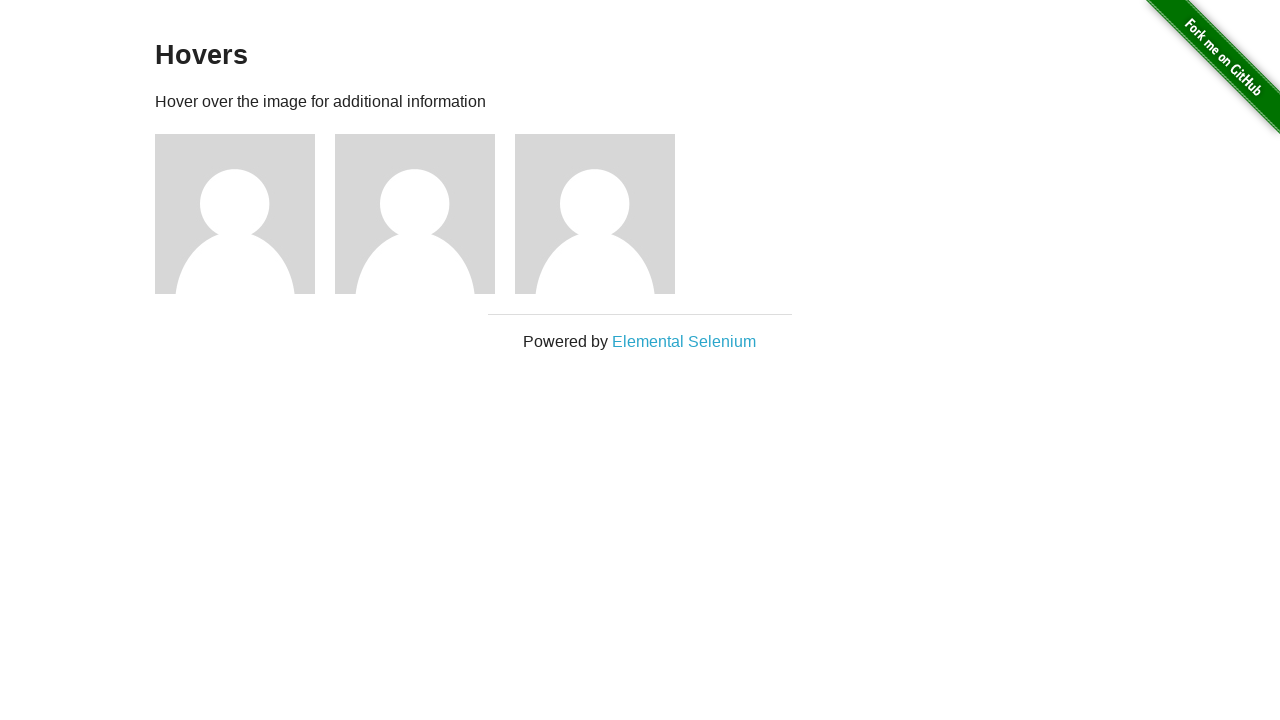

Navigated to hover test page
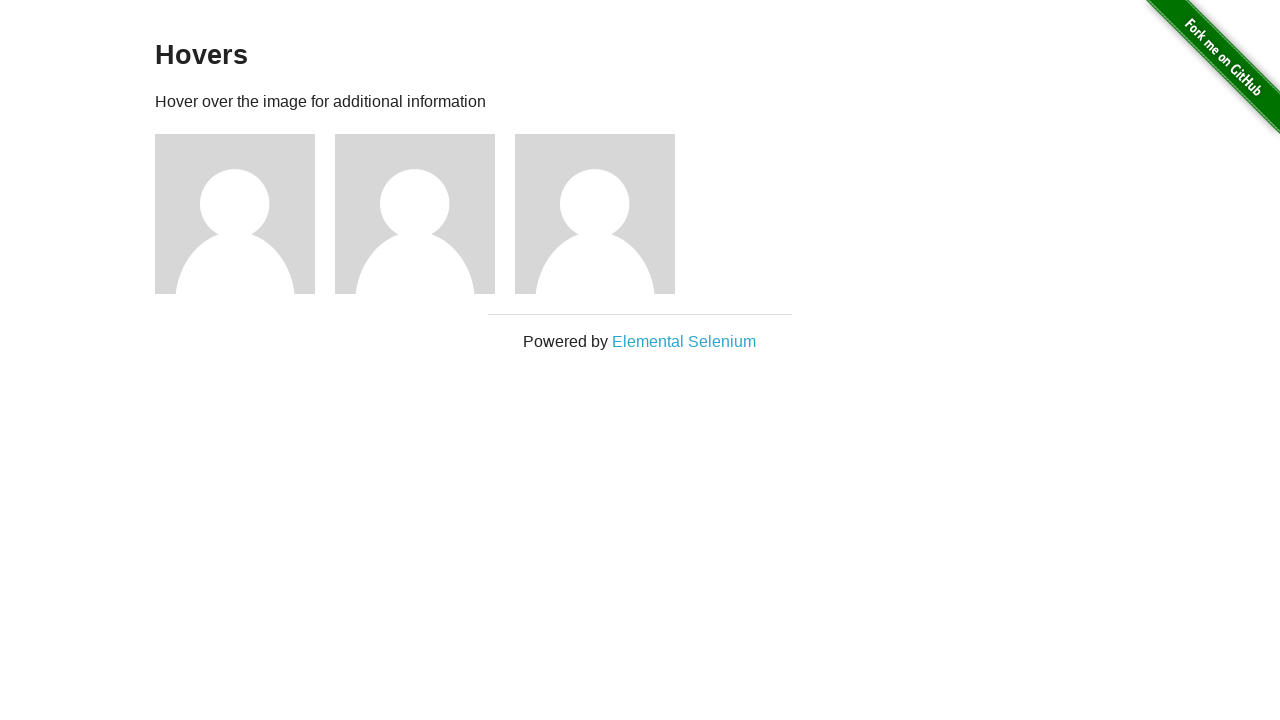

Located first avatar figure element
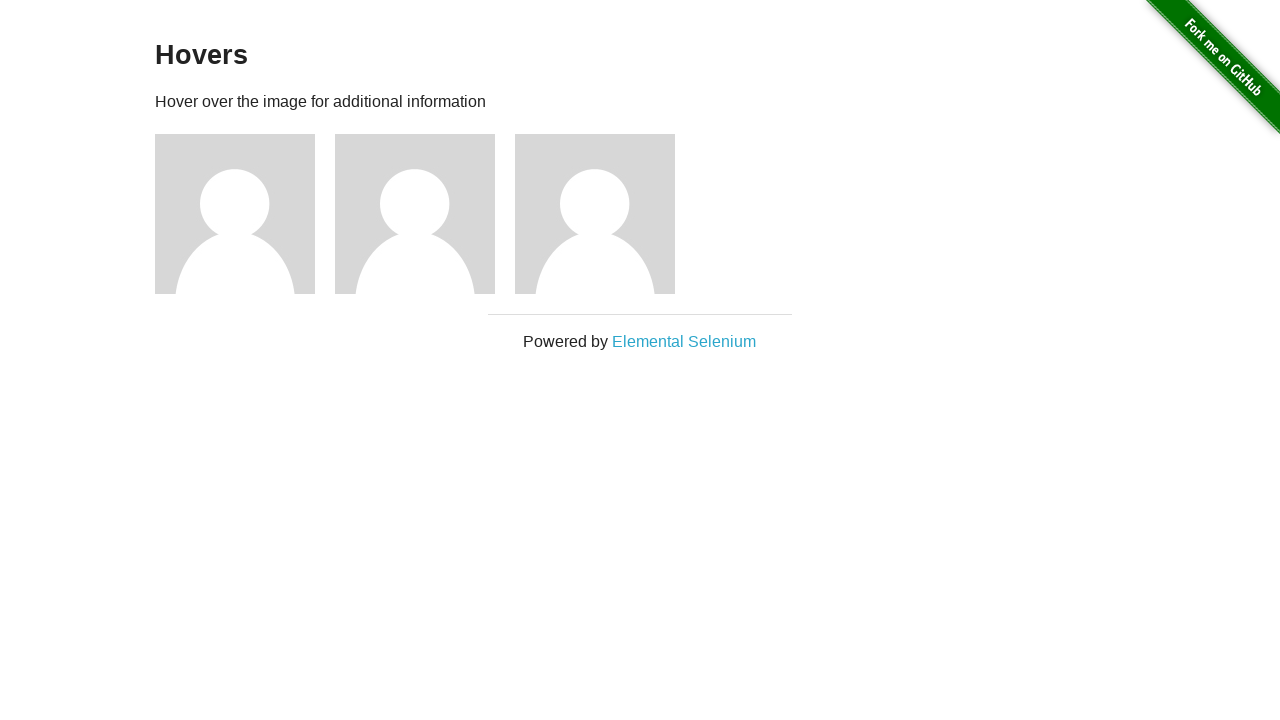

Hovered over avatar image at (245, 214) on .figure >> nth=0
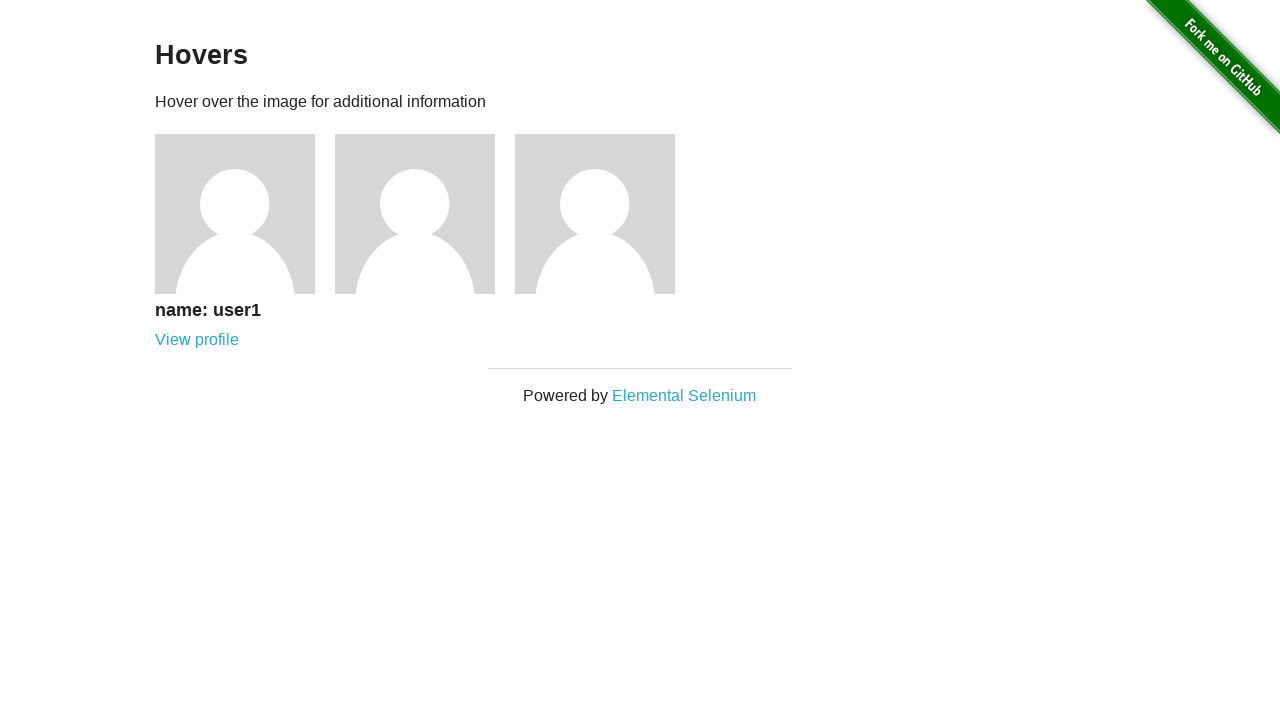

Located avatar caption element
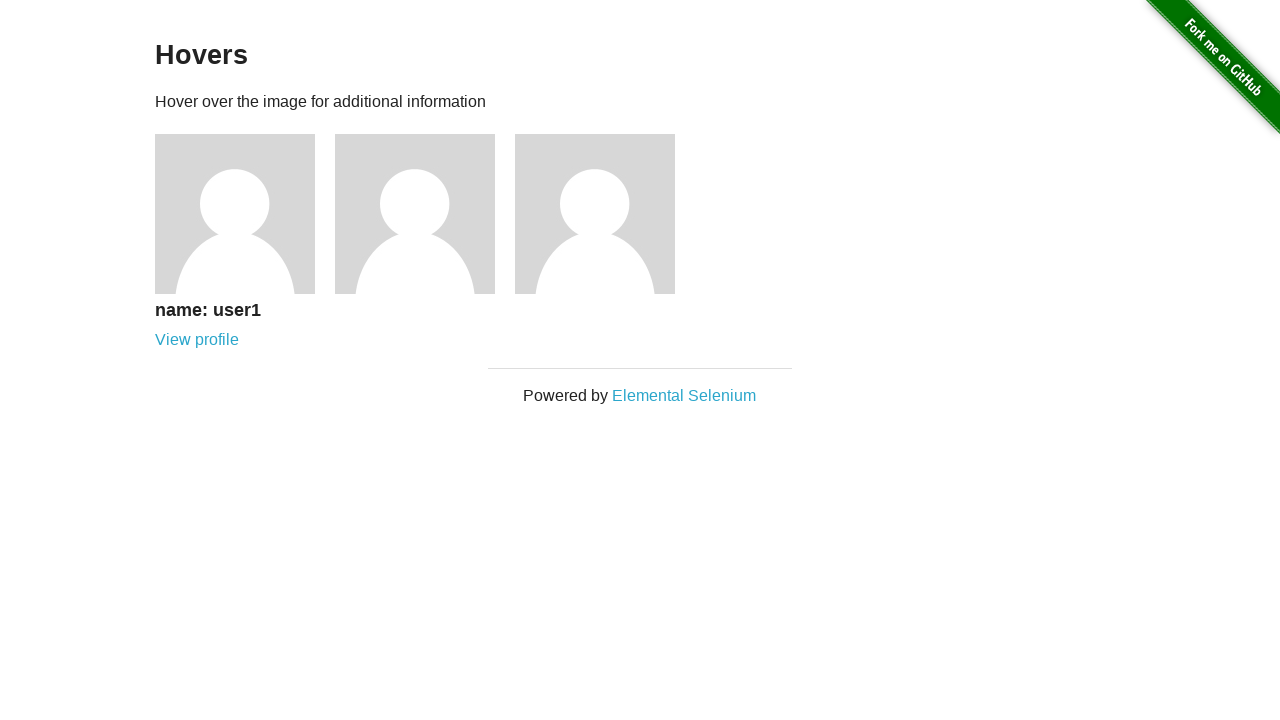

Caption became visible after hover
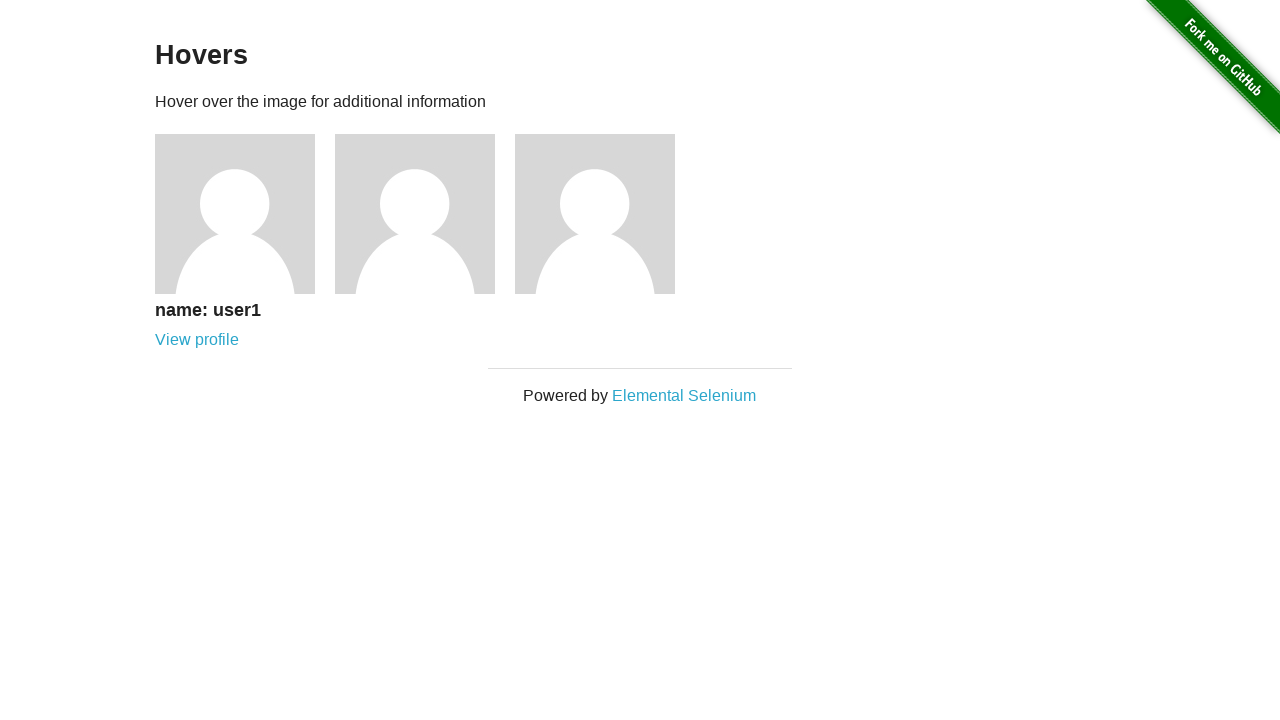

Verified caption is visible
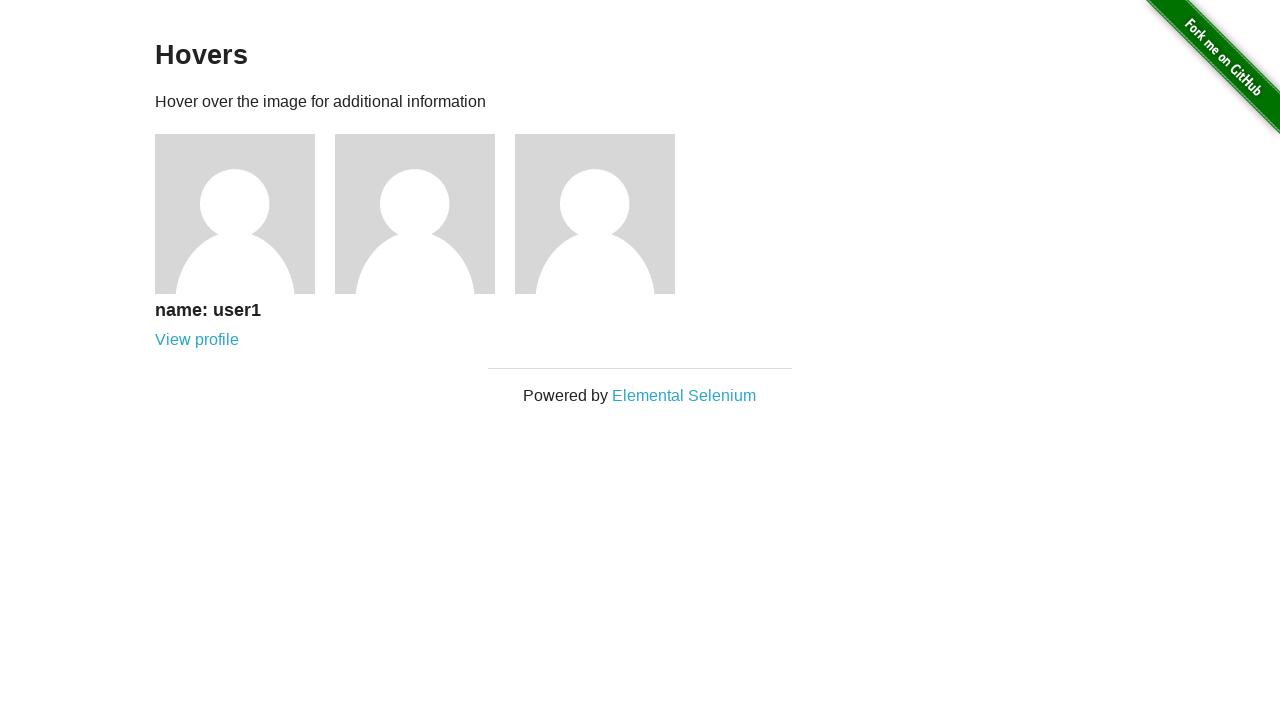

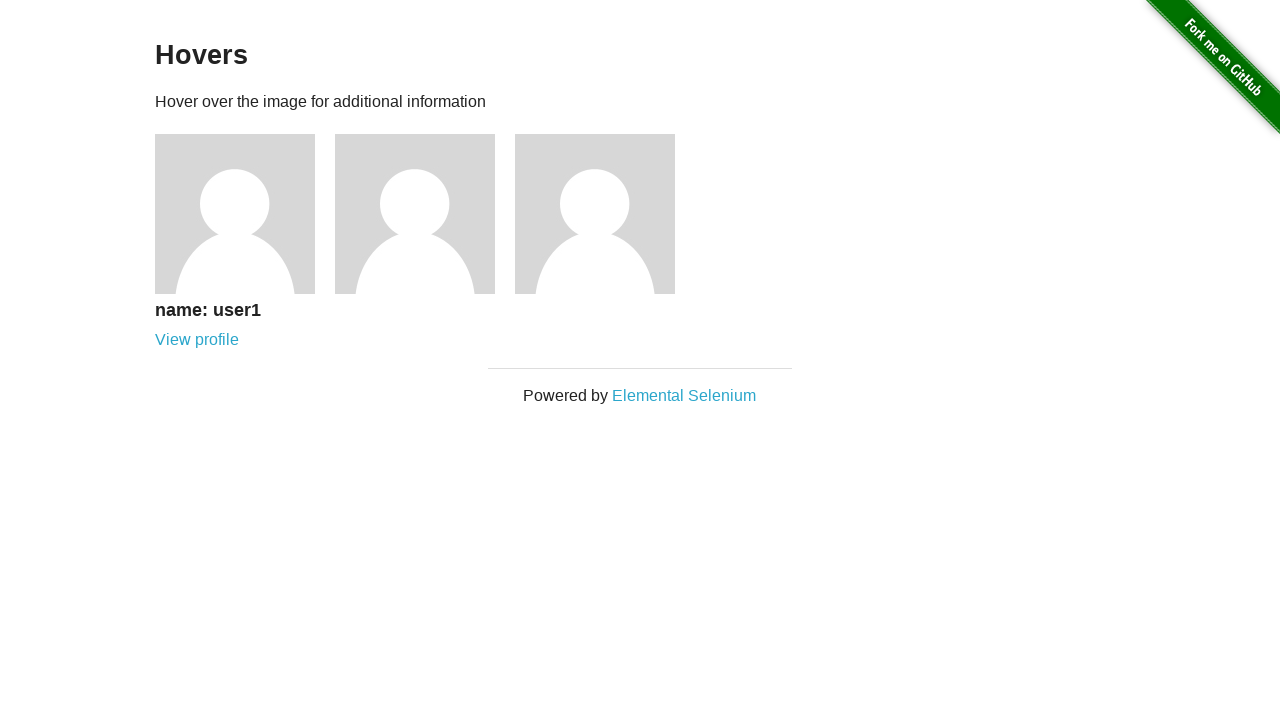